Tests marking all todo items as completed using the toggle all checkbox

Starting URL: https://demo.playwright.dev/todomvc

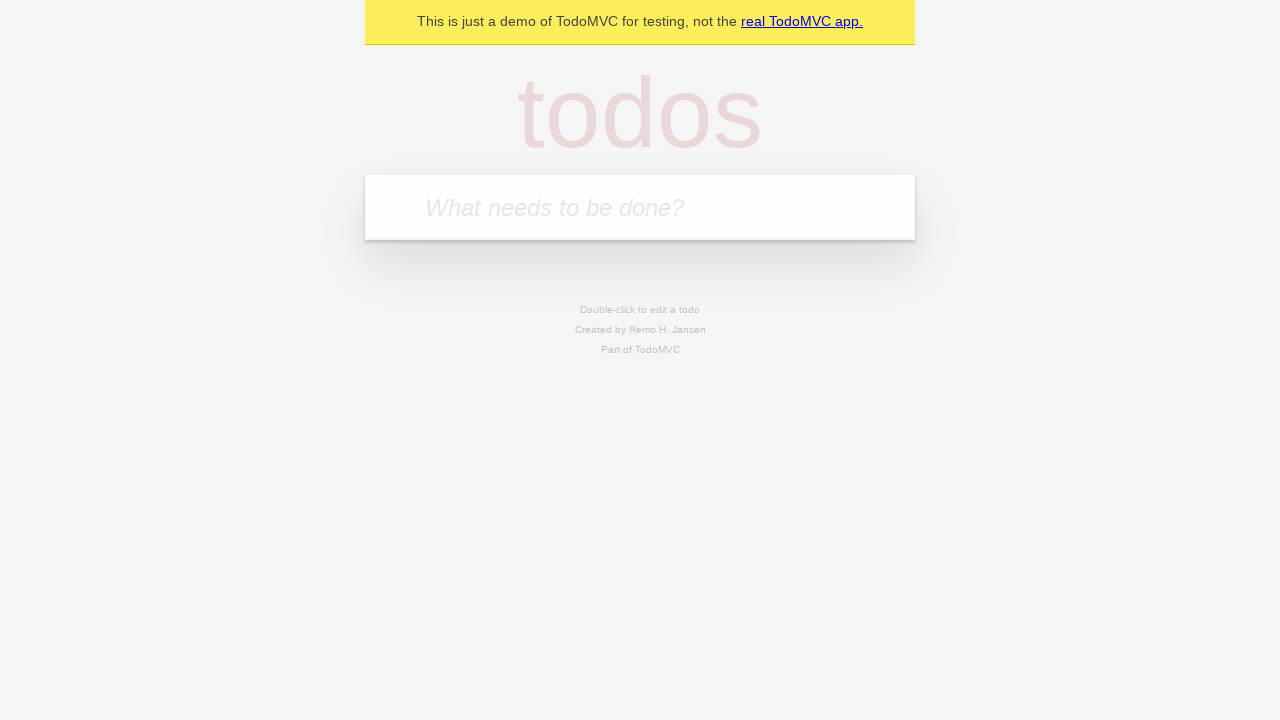

Filled todo input with 'buy some cheese' on internal:attr=[placeholder="What needs to be done?"i]
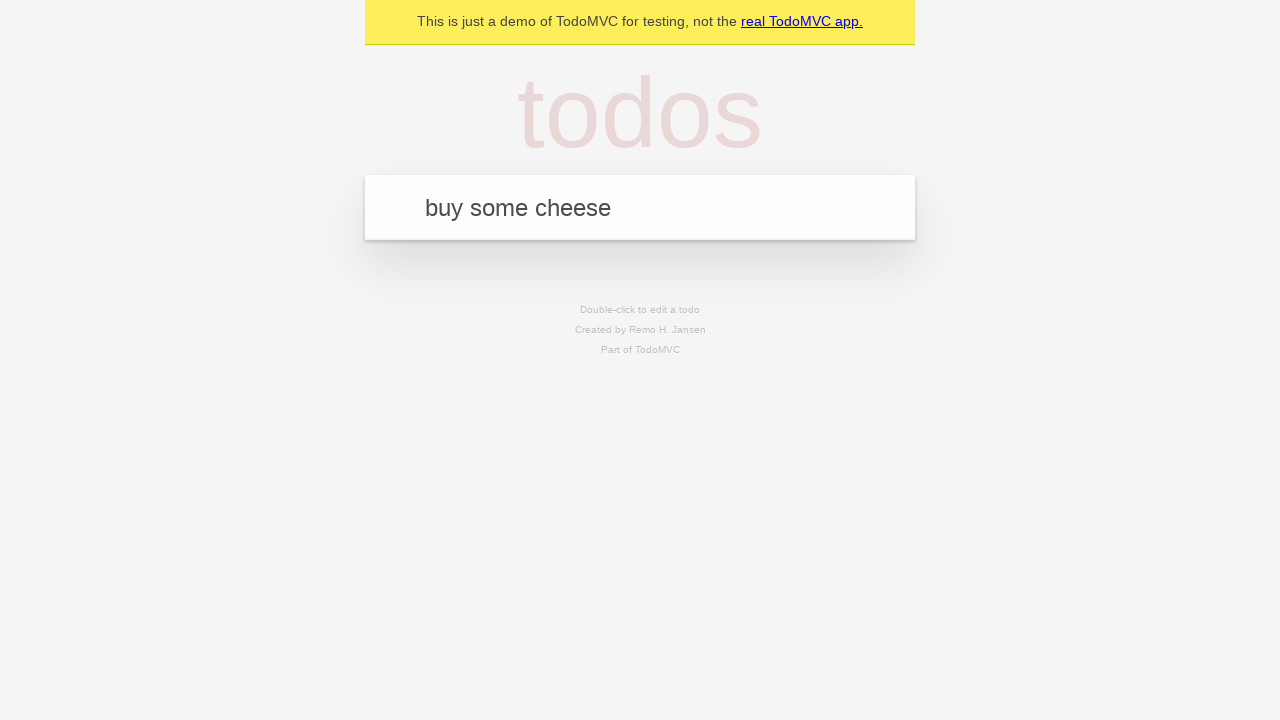

Pressed Enter to add first todo item on internal:attr=[placeholder="What needs to be done?"i]
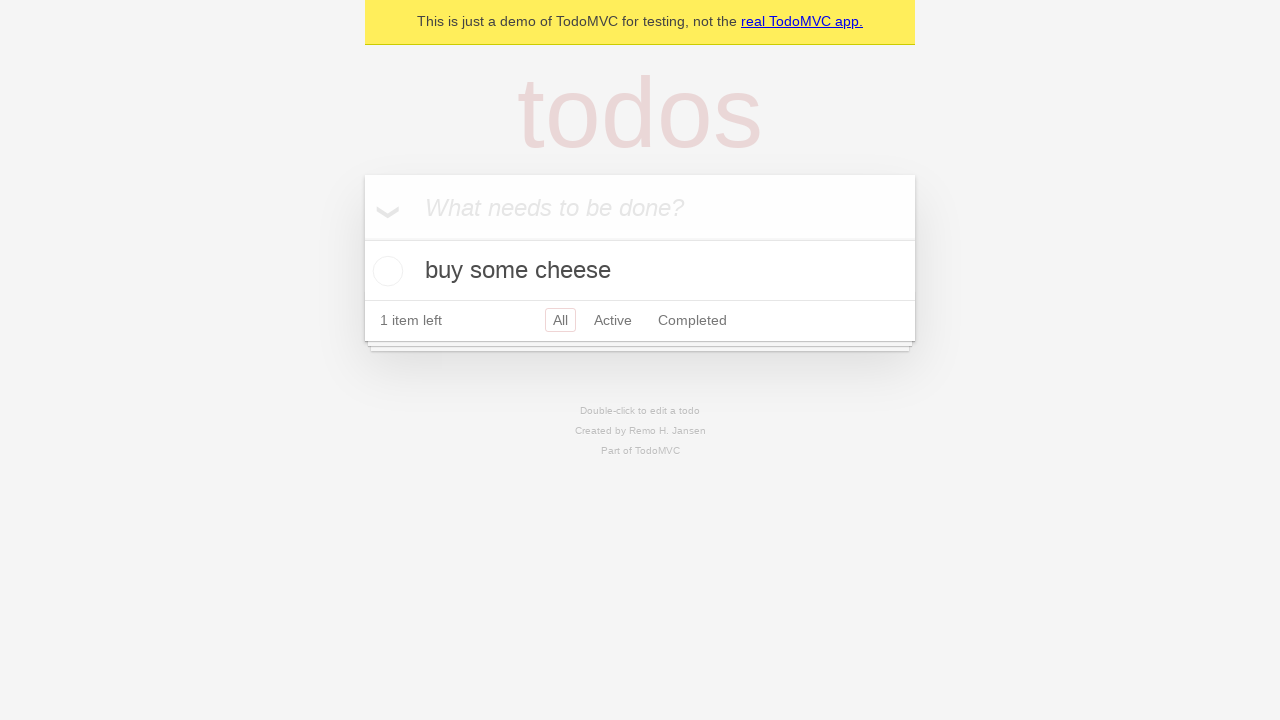

Filled todo input with 'feed the cat' on internal:attr=[placeholder="What needs to be done?"i]
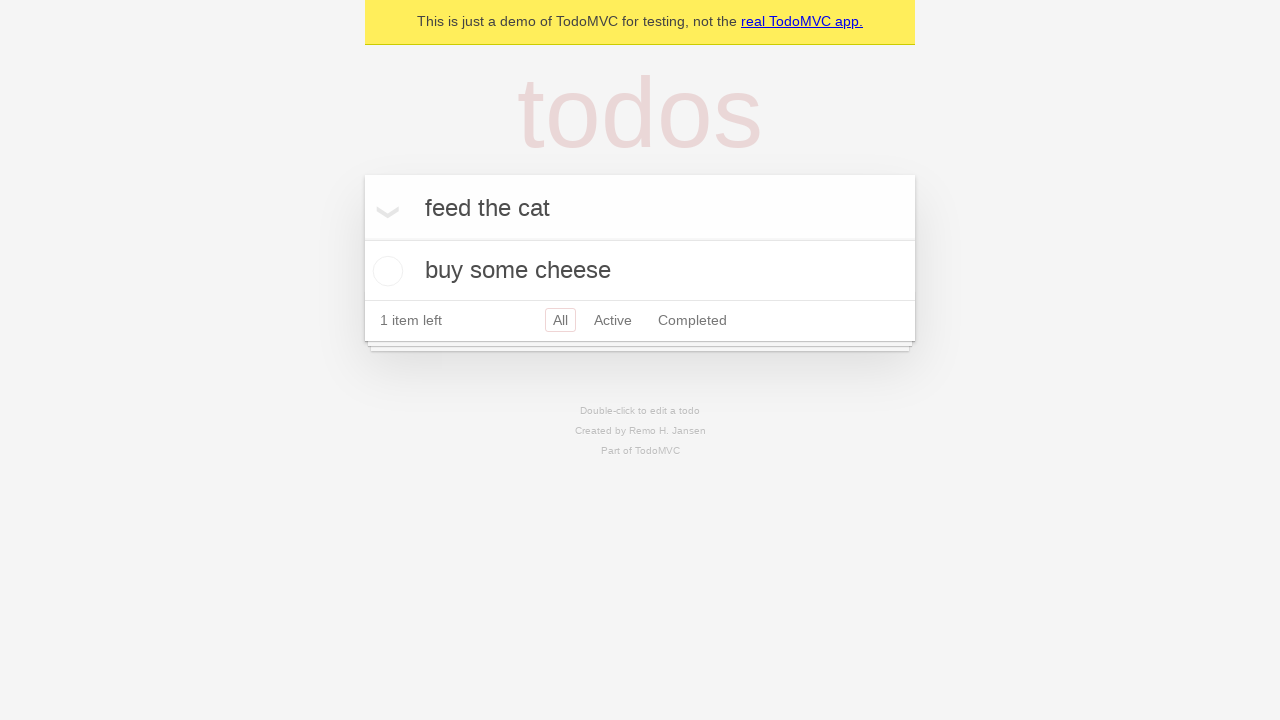

Pressed Enter to add second todo item on internal:attr=[placeholder="What needs to be done?"i]
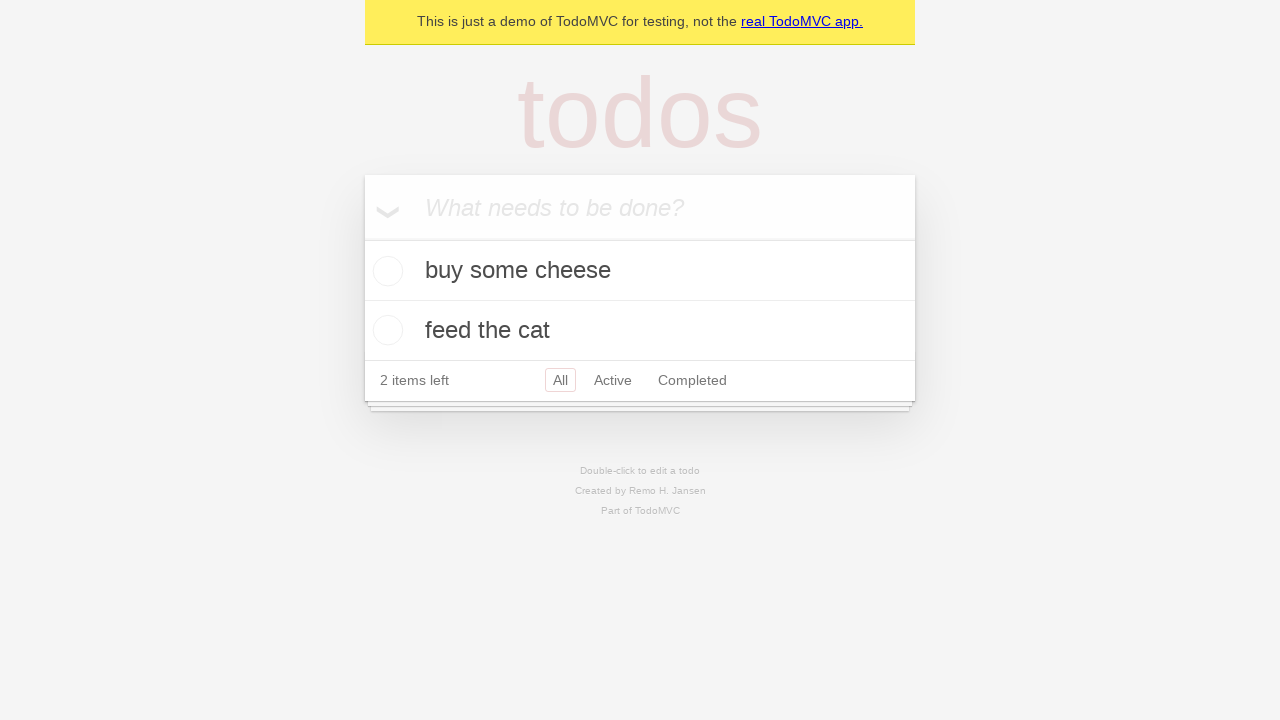

Filled todo input with 'book a doctors appointment' on internal:attr=[placeholder="What needs to be done?"i]
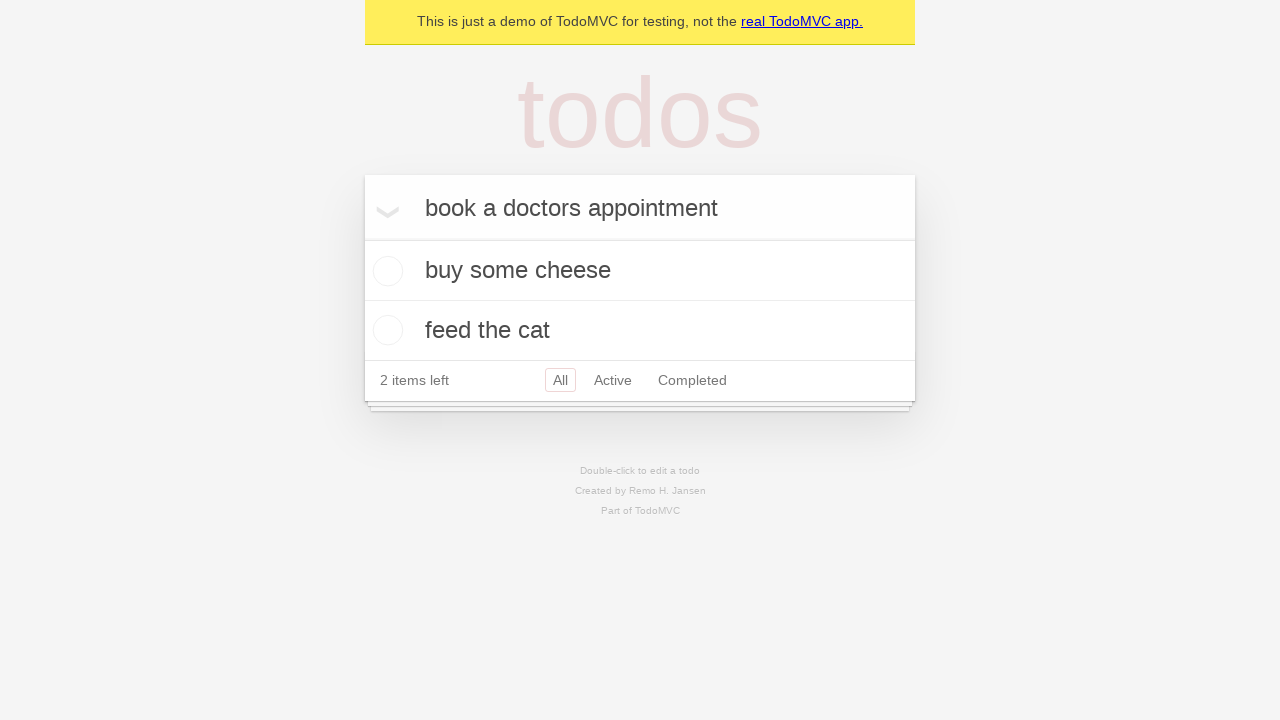

Pressed Enter to add third todo item on internal:attr=[placeholder="What needs to be done?"i]
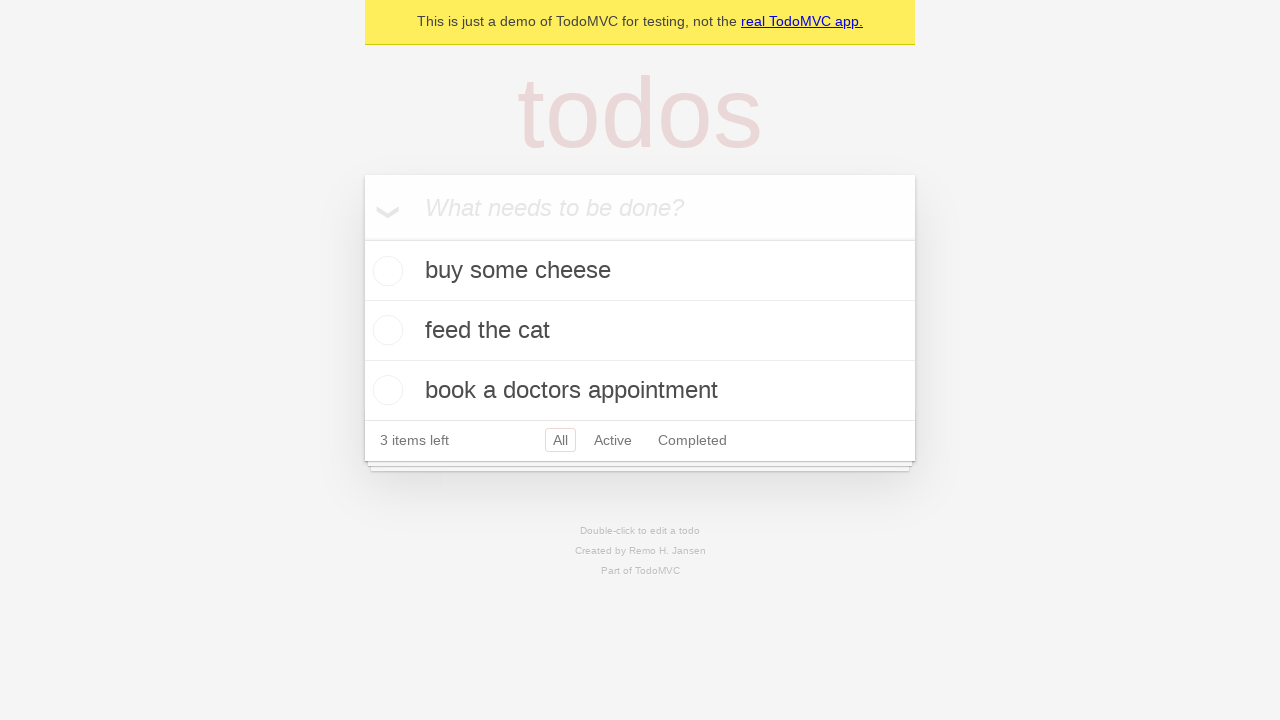

Waited for all 3 todo items to be rendered
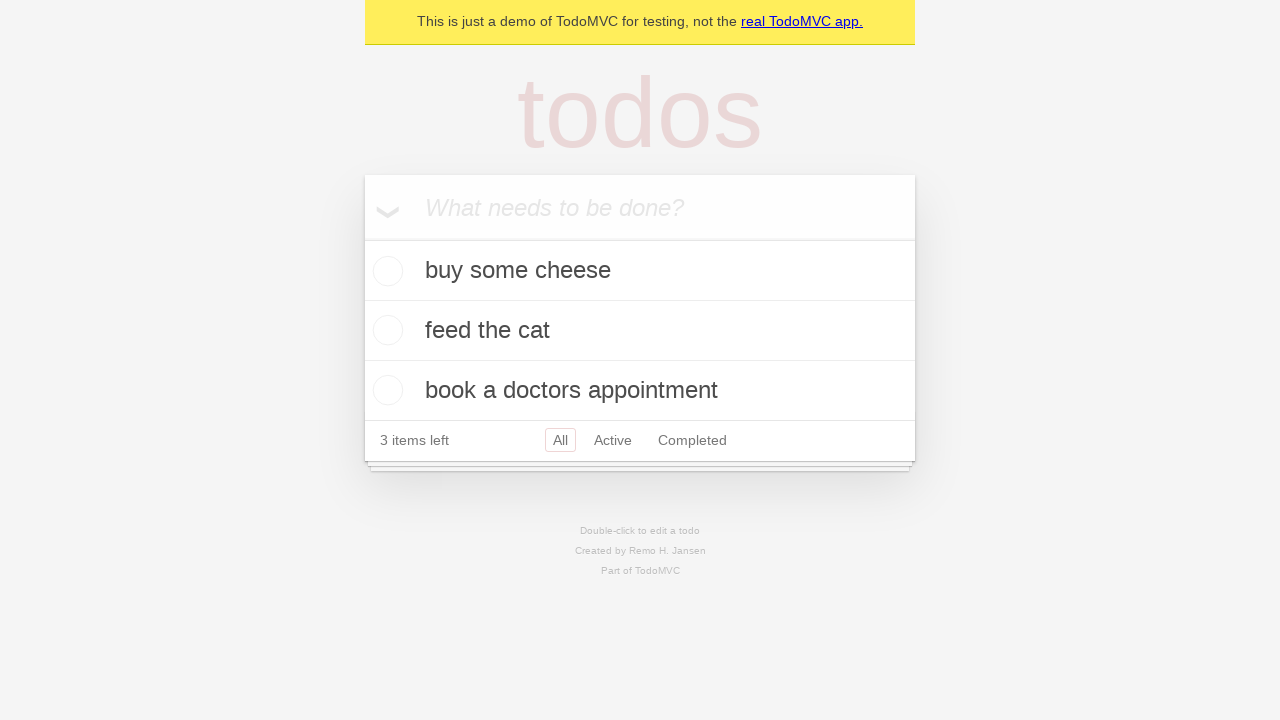

Clicked 'Mark all as complete' checkbox to mark all todos as completed at (362, 238) on internal:label="Mark all as complete"i
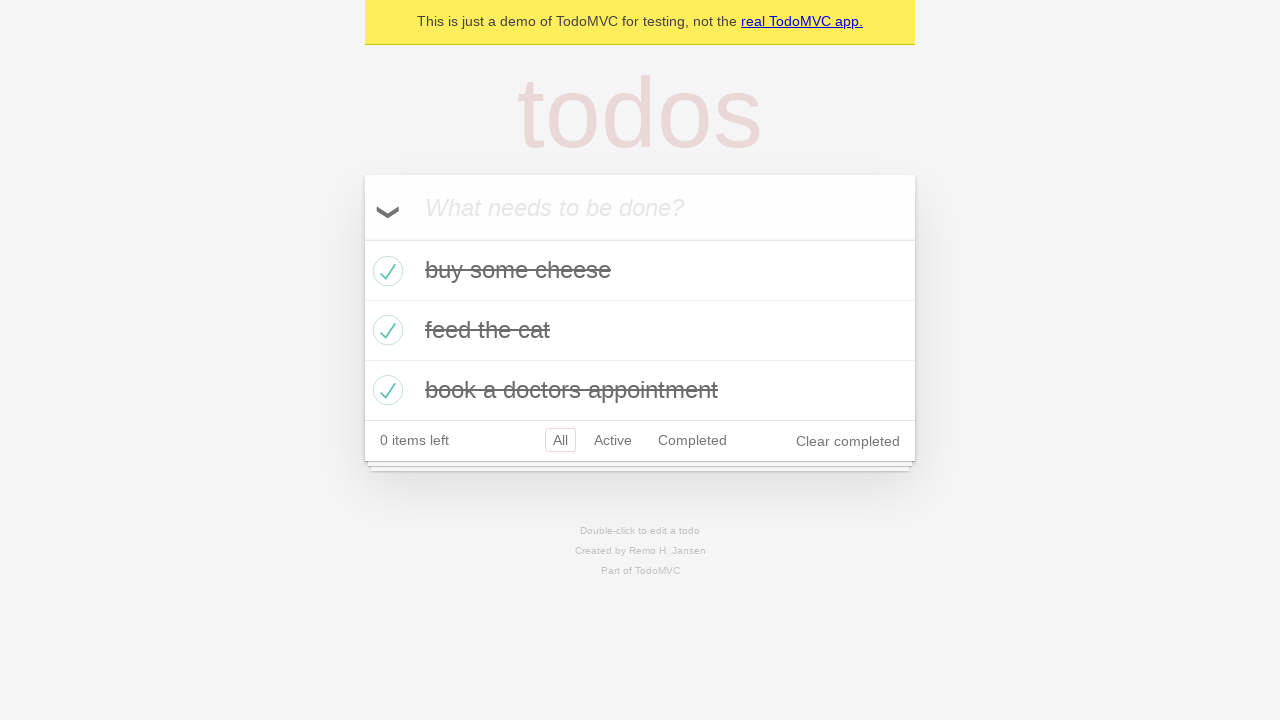

Waited for todo items to show completed state
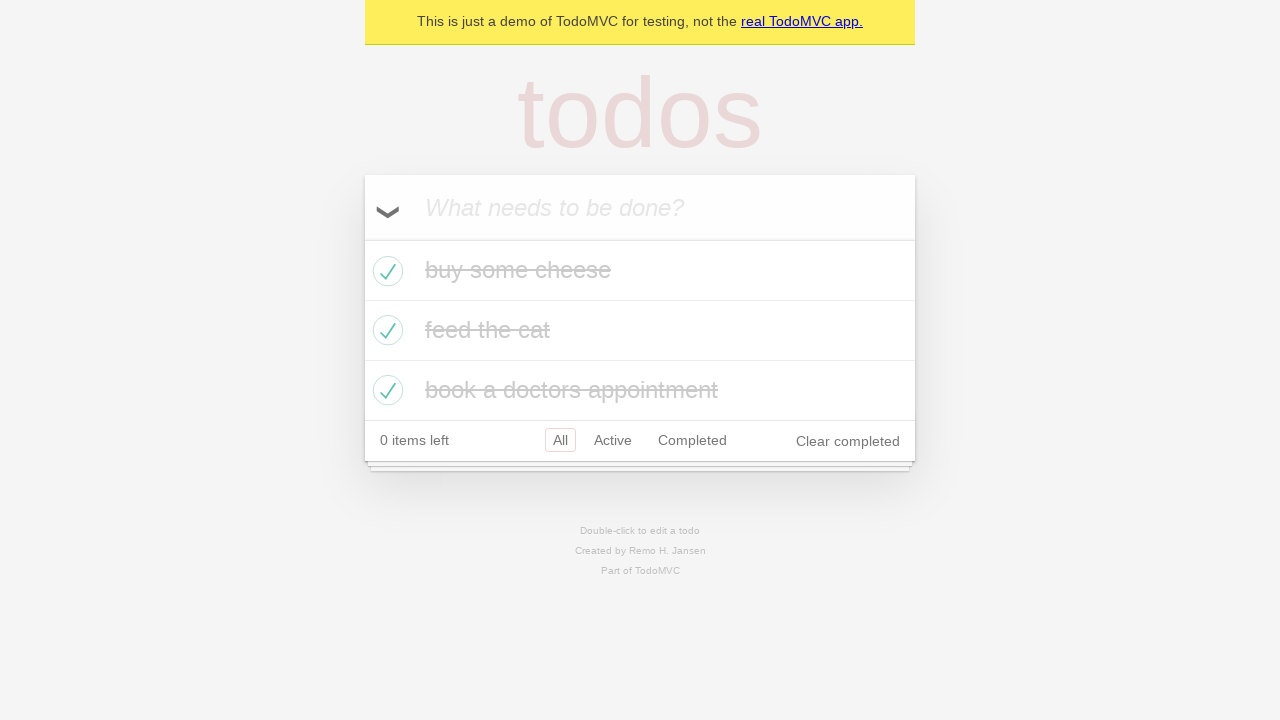

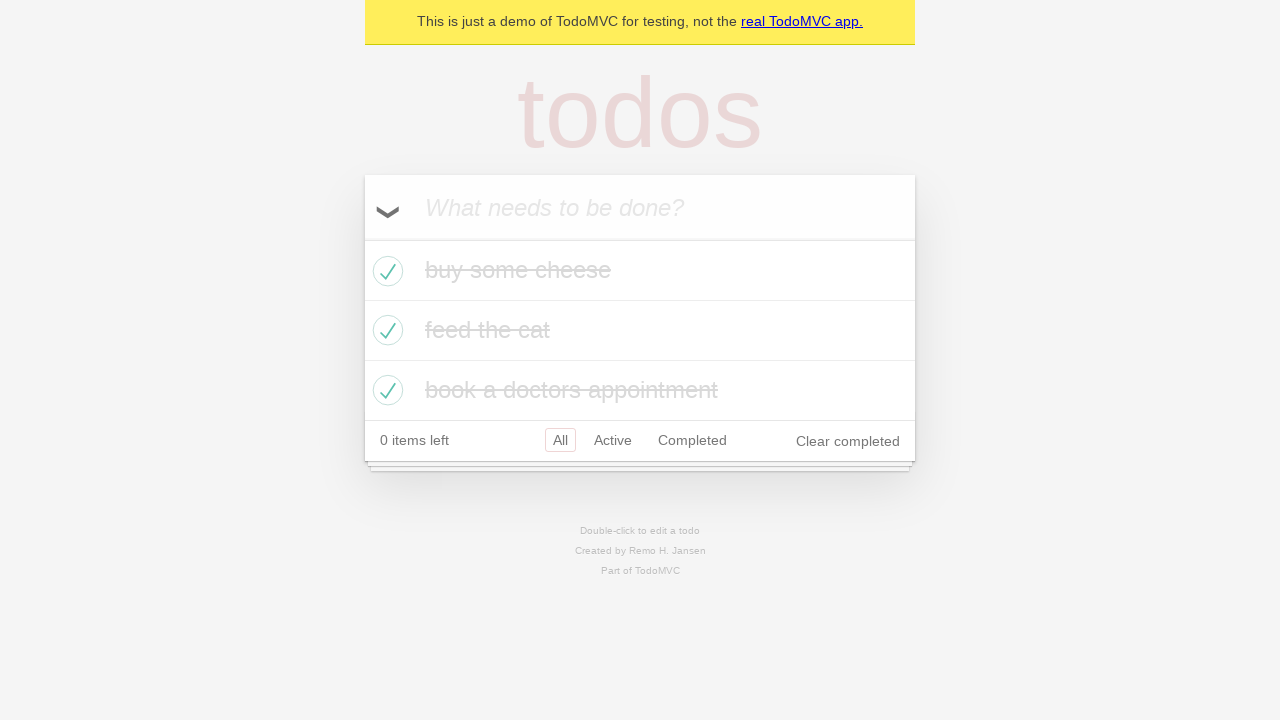